Tests sorting the Due column in ascending order by clicking the column header and verifying the values are sorted correctly

Starting URL: http://the-internet.herokuapp.com/tables

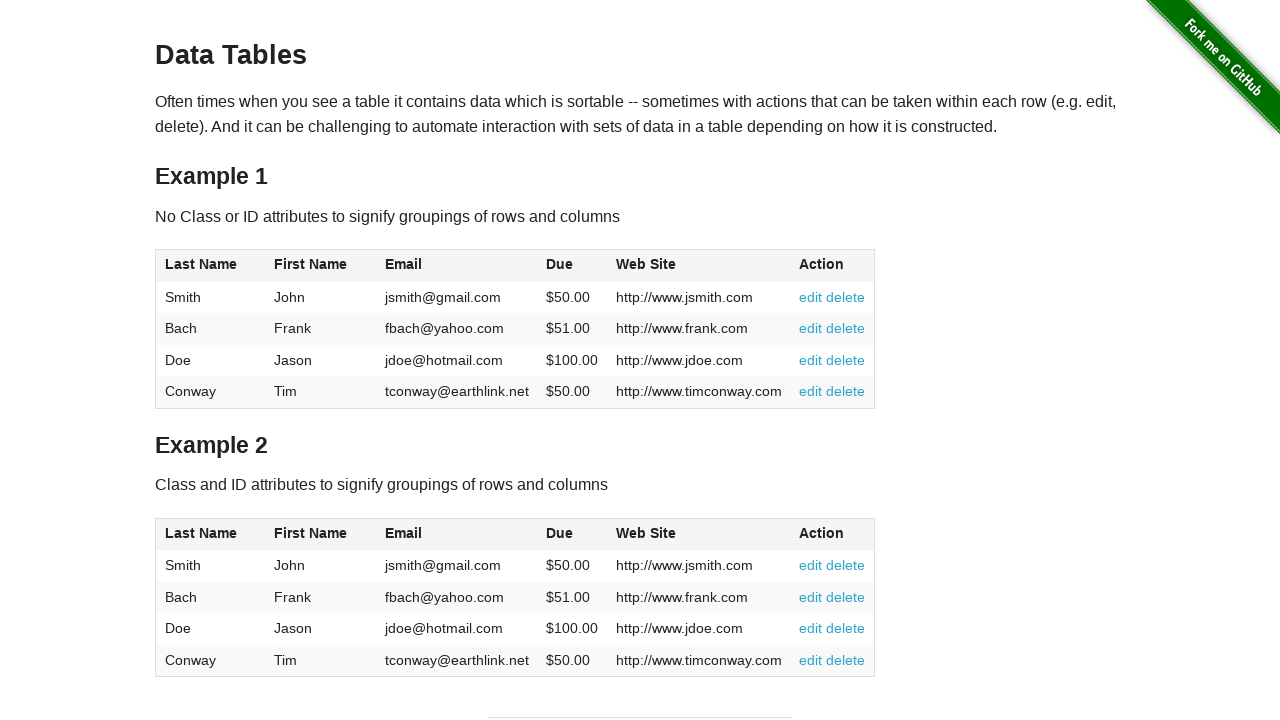

Clicked the Due column header (4th column) to sort ascending at (572, 266) on #table1 thead tr th:nth-of-type(4)
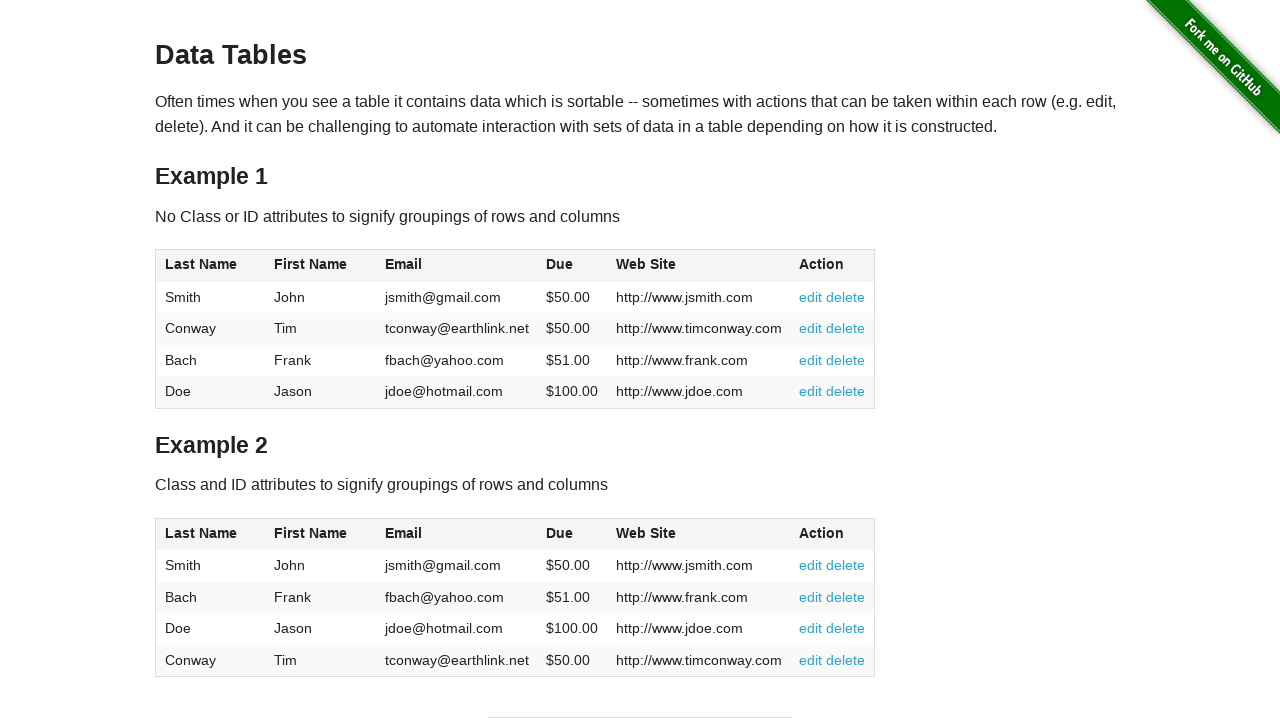

Waited for table body Due column cells to be present
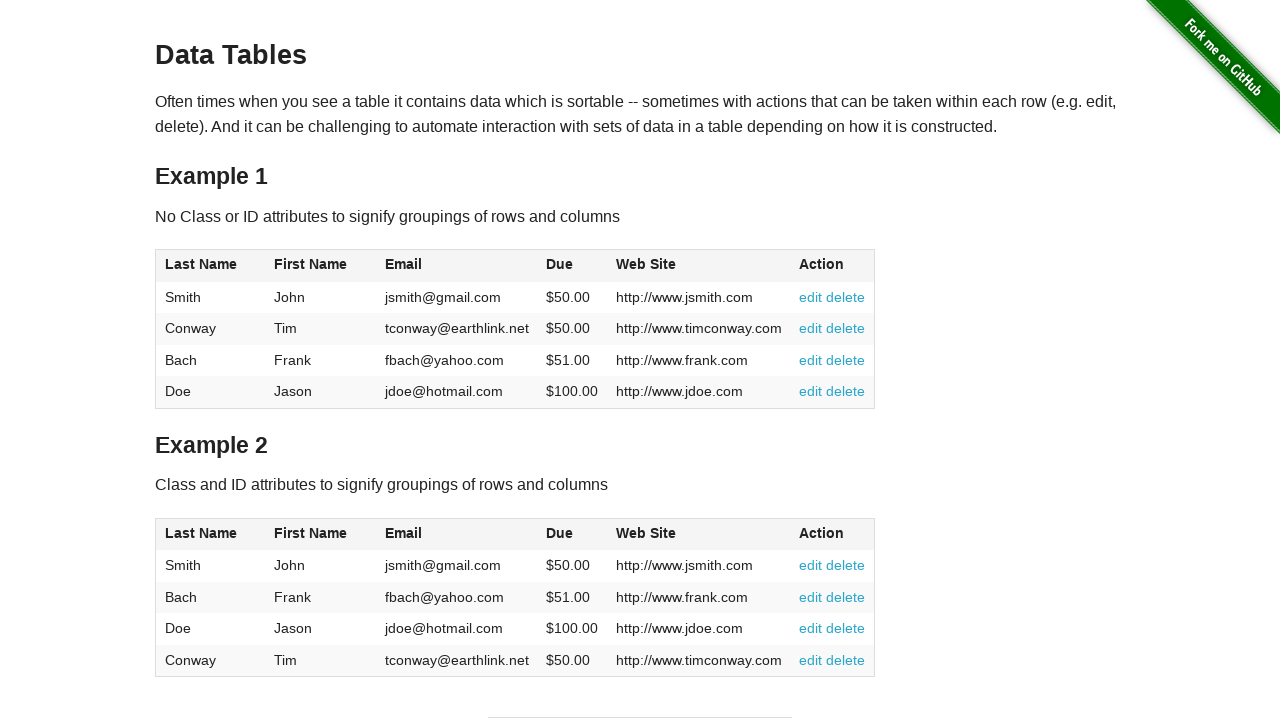

Retrieved all Due column values from table rows
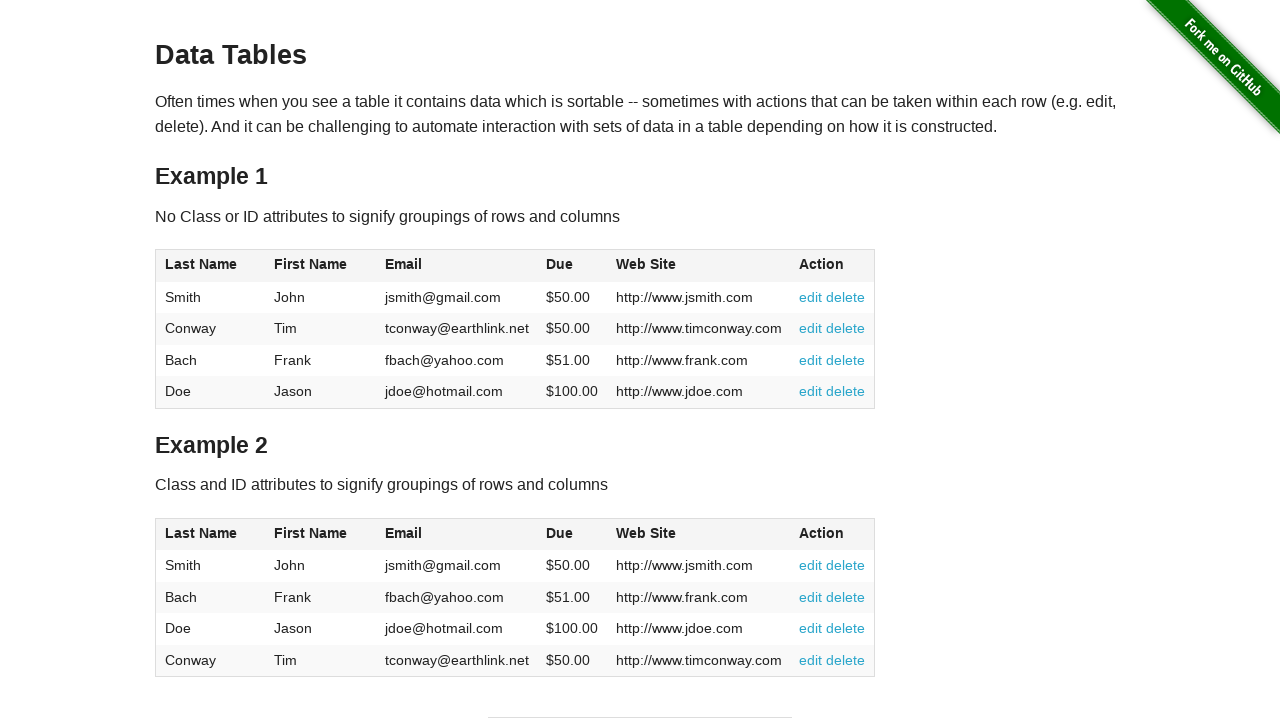

Converted Due values from strings to floats for comparison
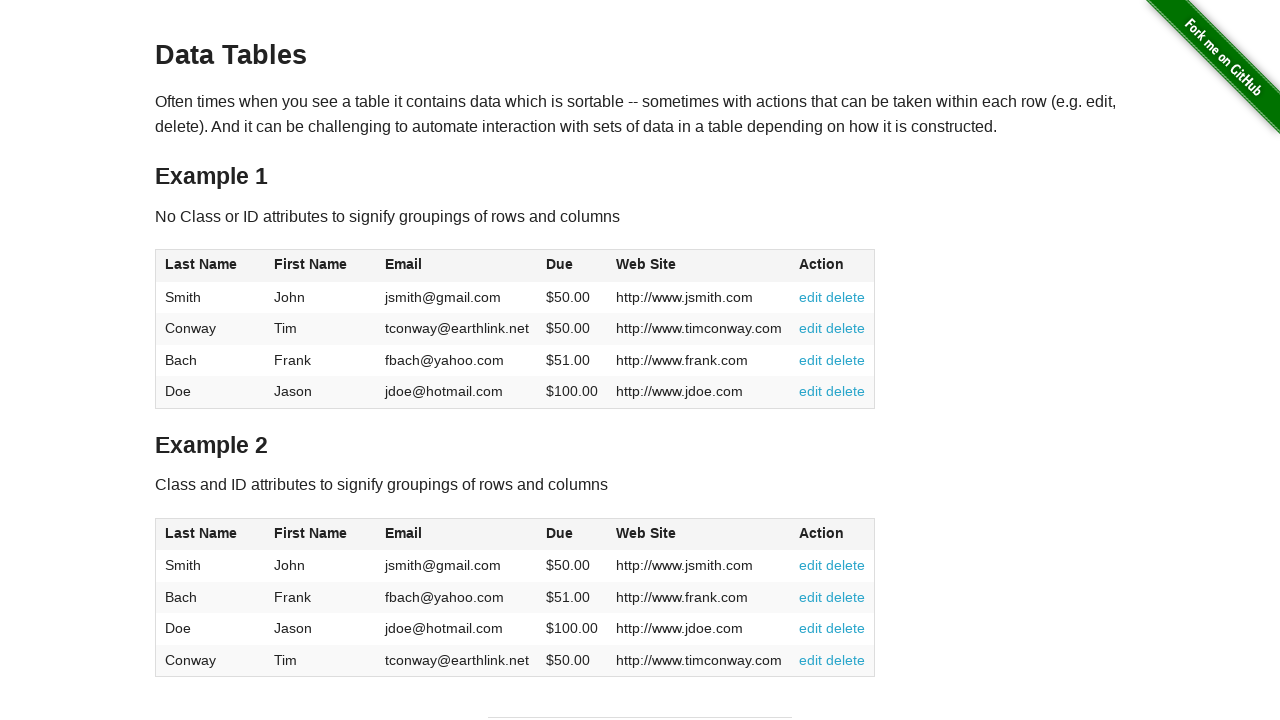

Verified Due column is sorted in ascending order
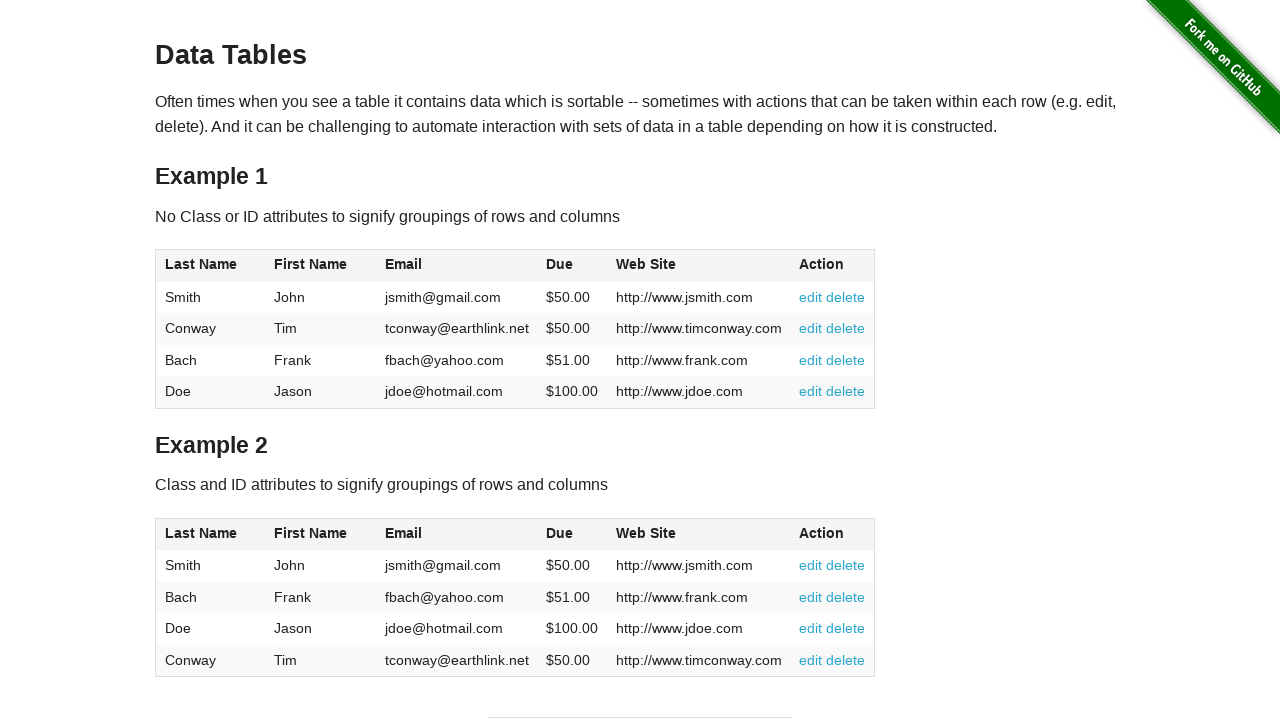

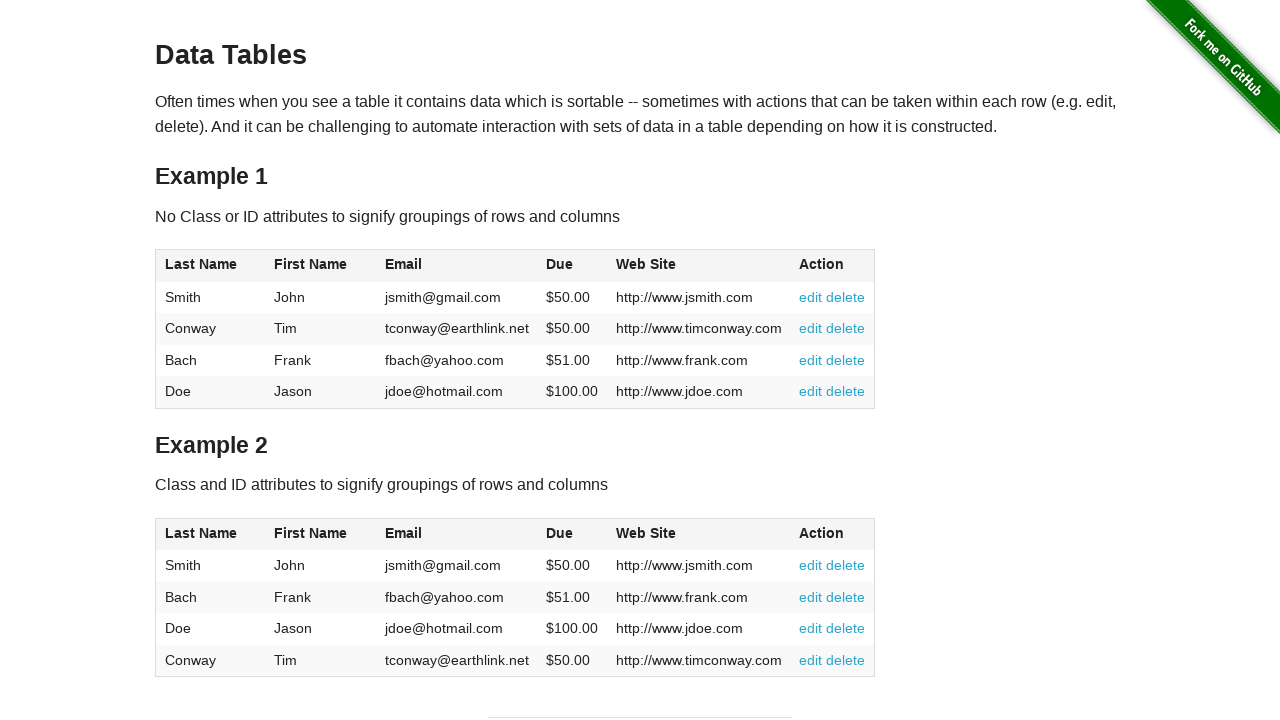